Tests mouse over functionality by clicking on the Mouse Over link, then clicking the "Click me" link multiple times and verifying the click count is displayed correctly

Starting URL: http://www.uitestingplayground.com/

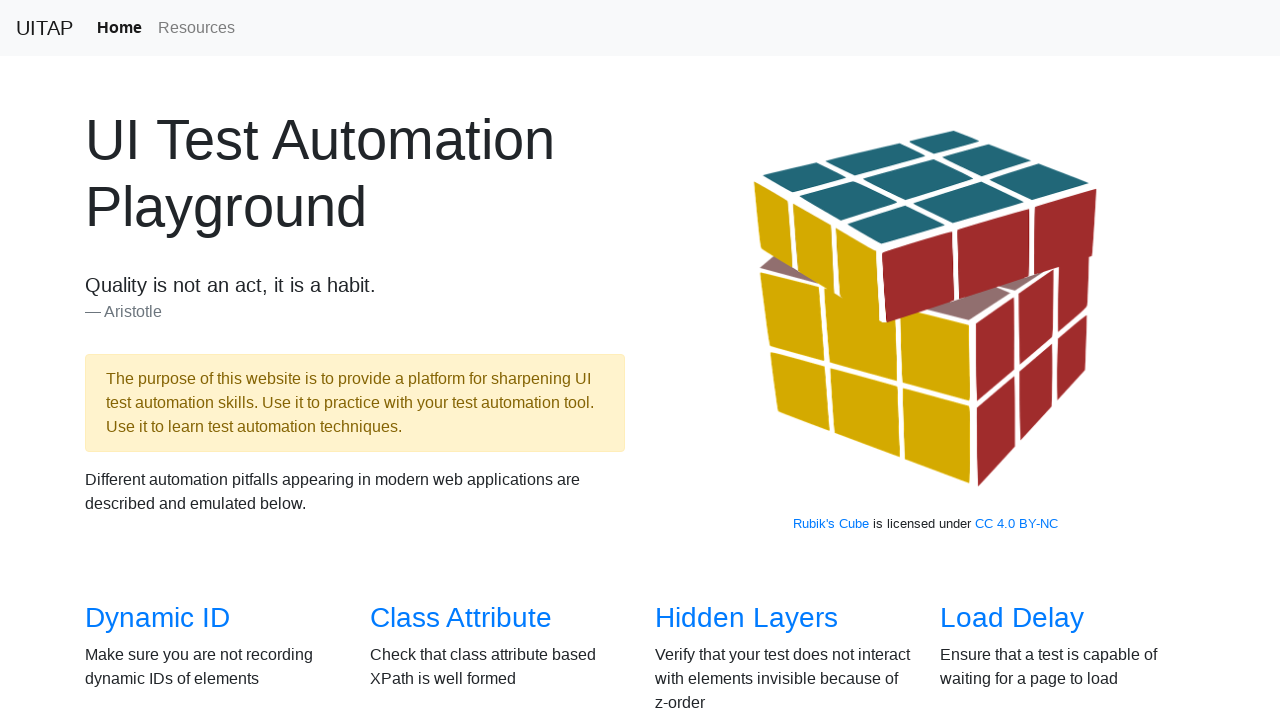

Clicked on the Mouse Over link at (732, 360) on xpath=//*[text()='Mouse Over']
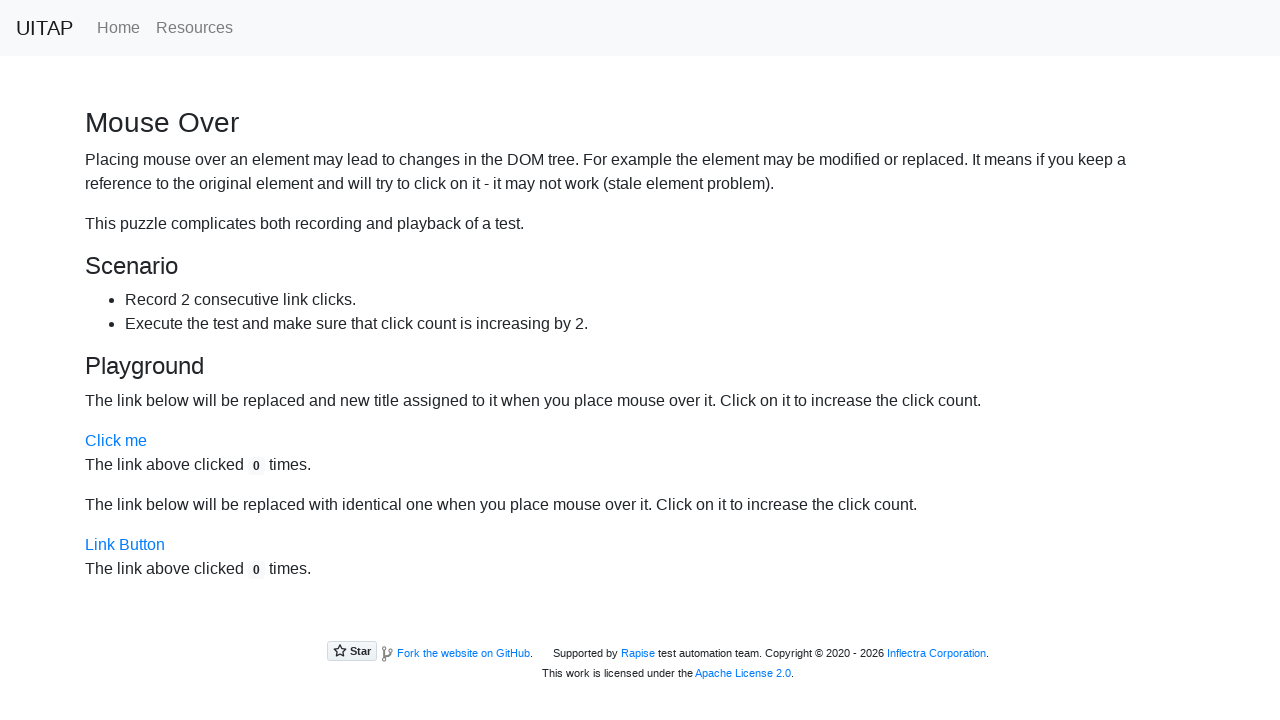

Generated random click count: 17
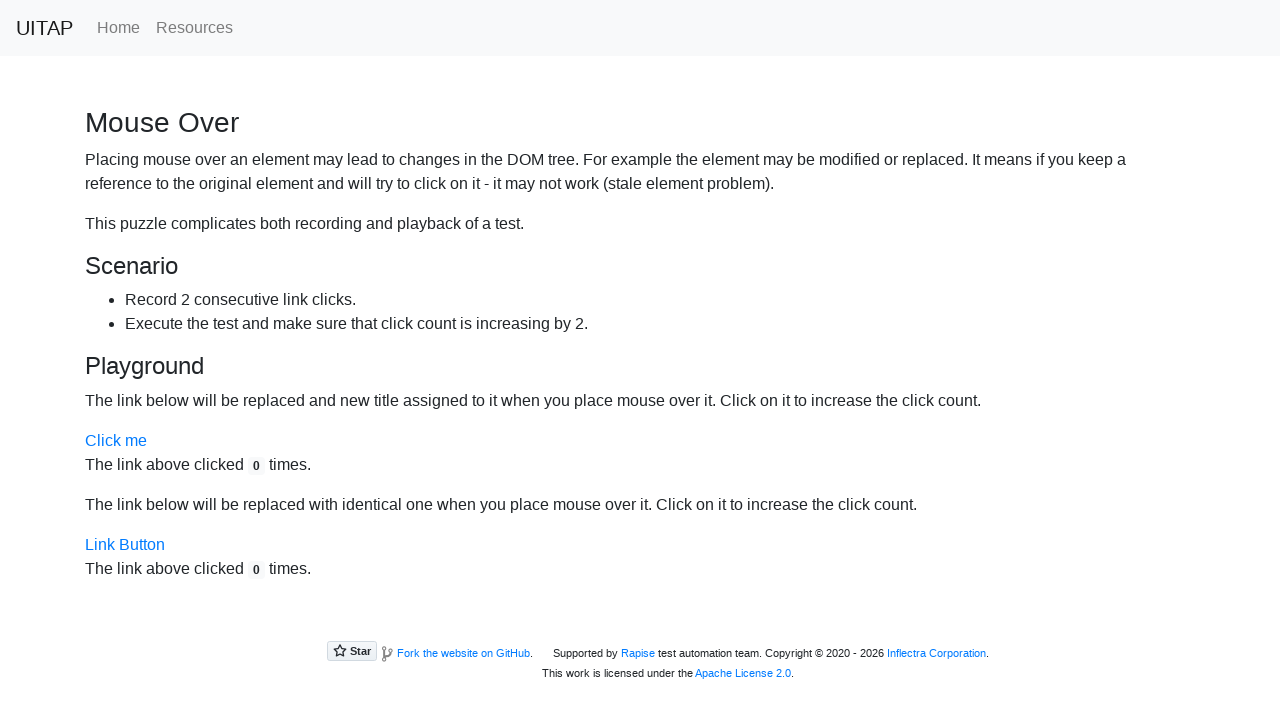

Clicked 'Click me' link (click 1 of 17) at (116, 441) on xpath=//a[text()='Click me']
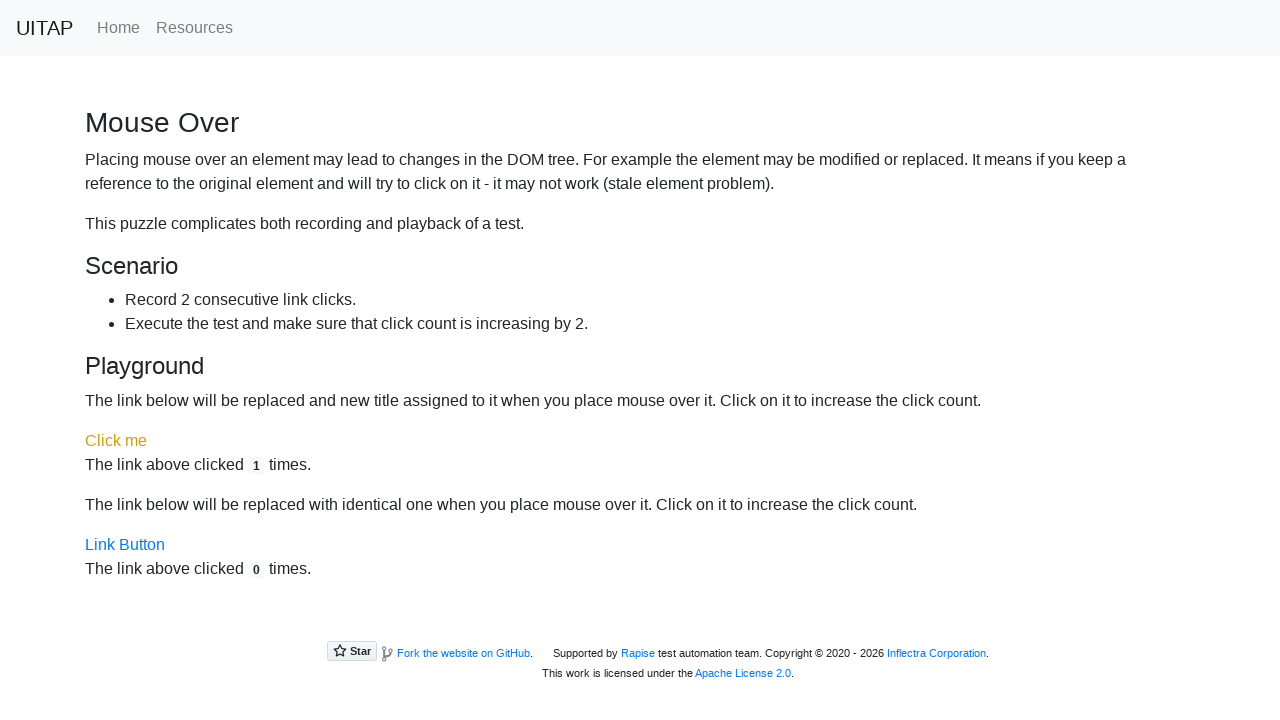

Clicked 'Click me' link (click 2 of 17) at (116, 441) on xpath=//a[text()='Click me']
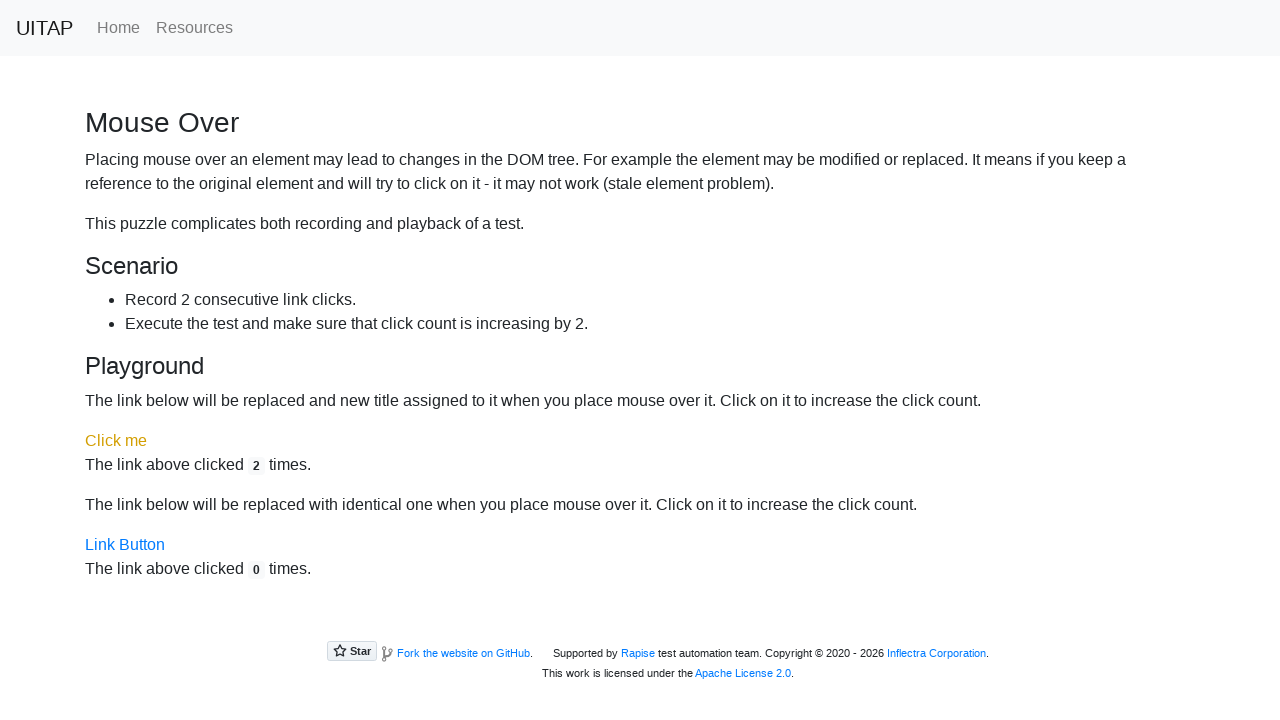

Clicked 'Click me' link (click 3 of 17) at (116, 441) on xpath=//a[text()='Click me']
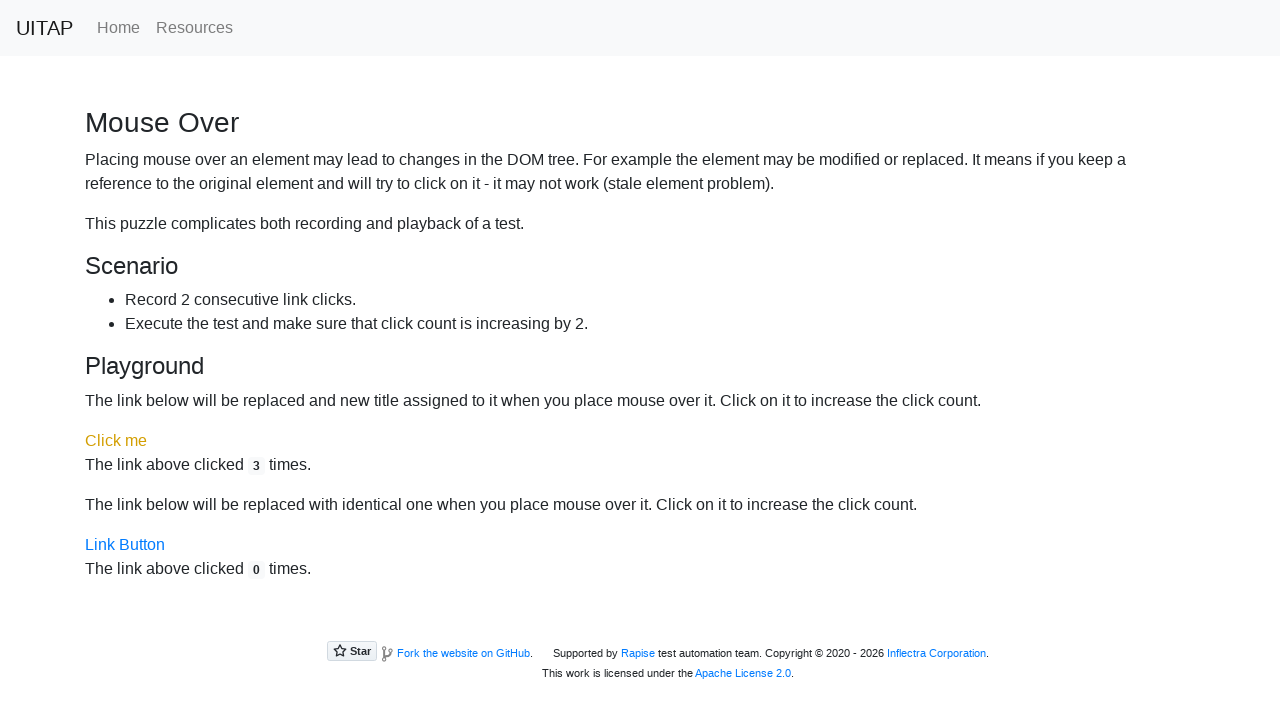

Clicked 'Click me' link (click 4 of 17) at (116, 441) on xpath=//a[text()='Click me']
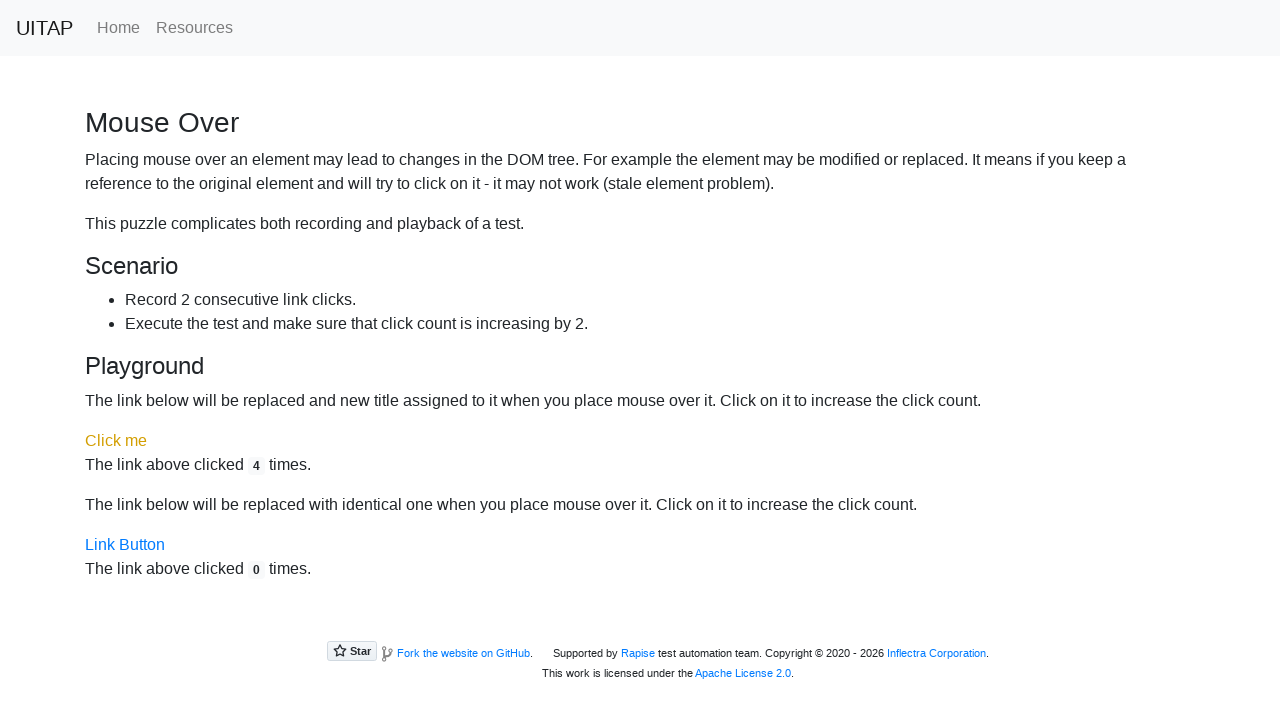

Clicked 'Click me' link (click 5 of 17) at (116, 441) on xpath=//a[text()='Click me']
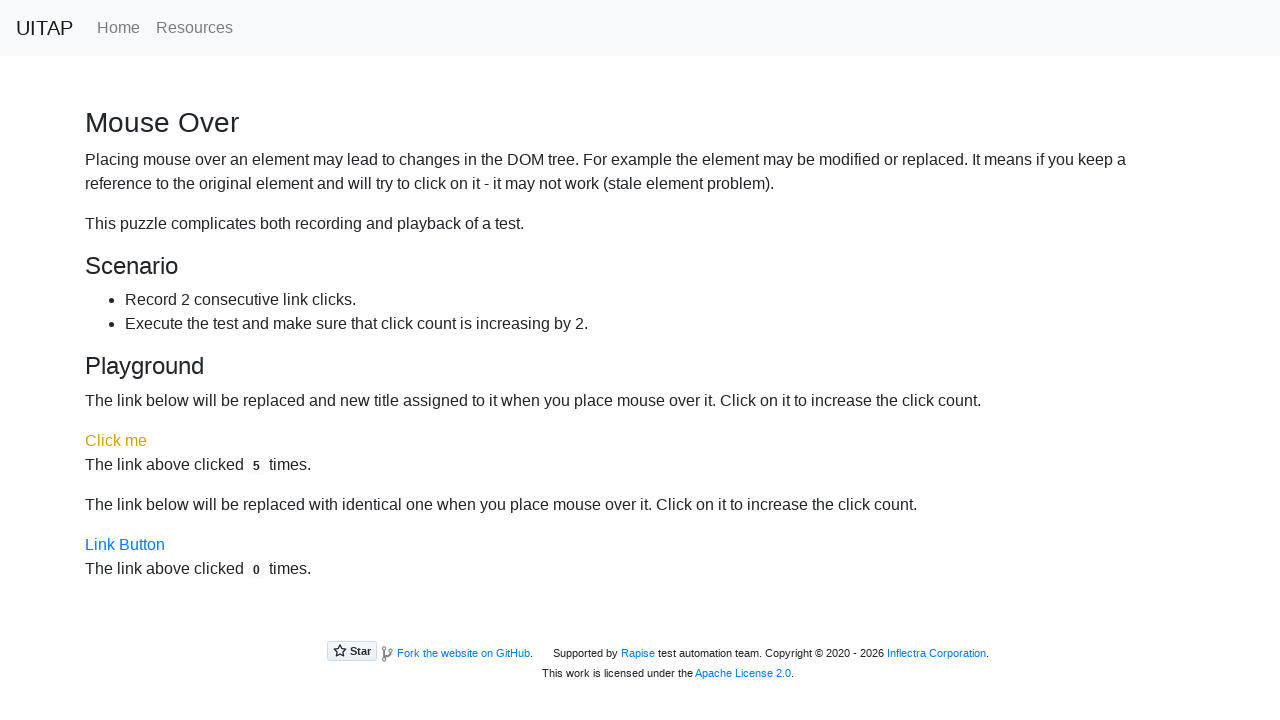

Clicked 'Click me' link (click 6 of 17) at (116, 441) on xpath=//a[text()='Click me']
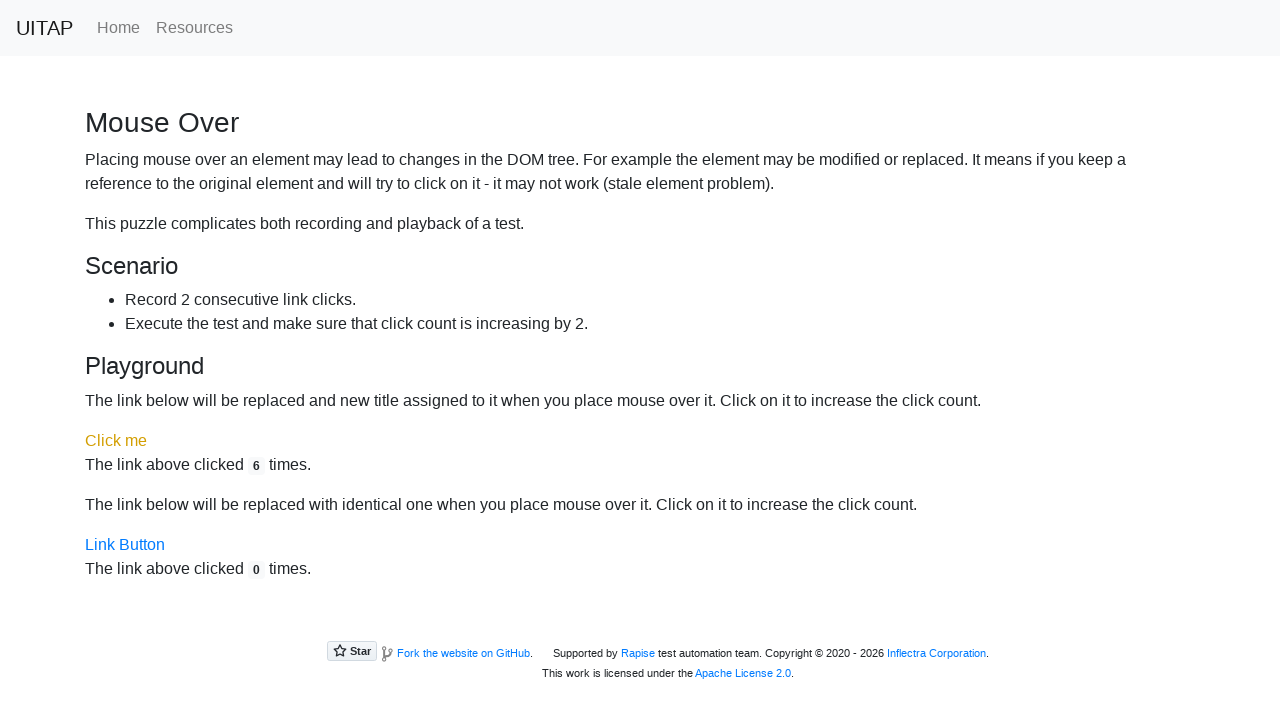

Clicked 'Click me' link (click 7 of 17) at (116, 441) on xpath=//a[text()='Click me']
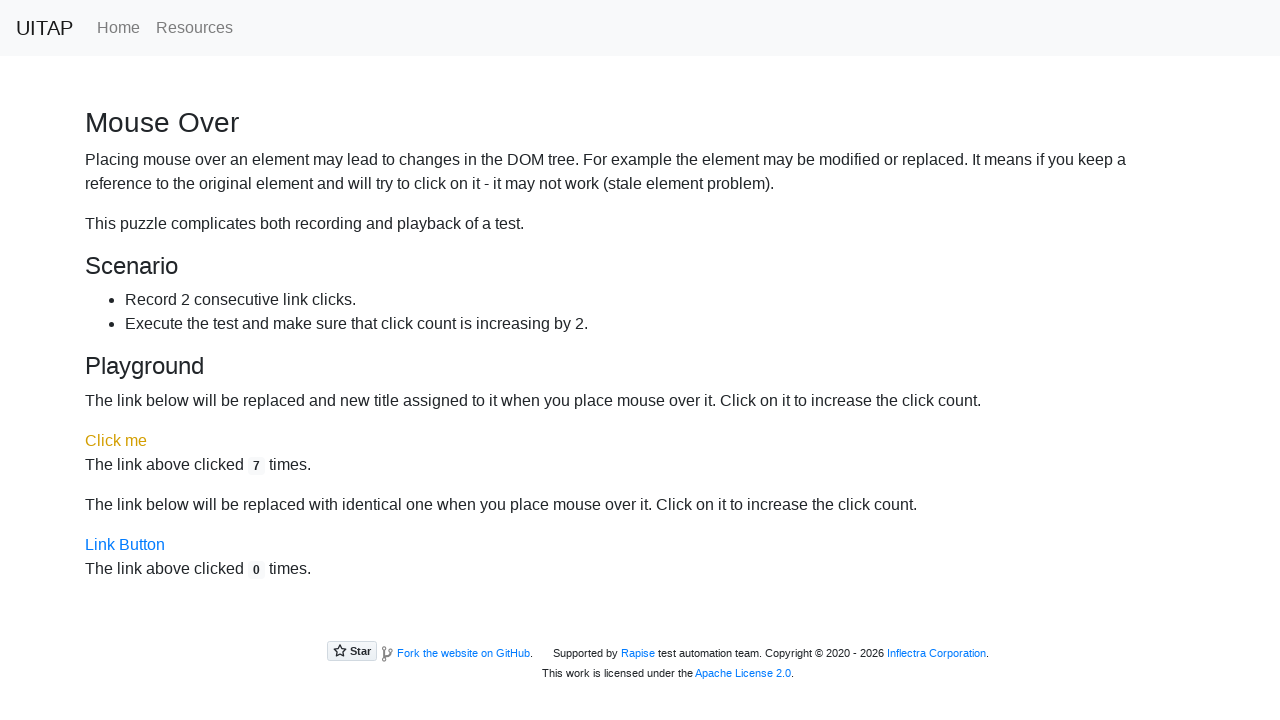

Clicked 'Click me' link (click 8 of 17) at (116, 441) on xpath=//a[text()='Click me']
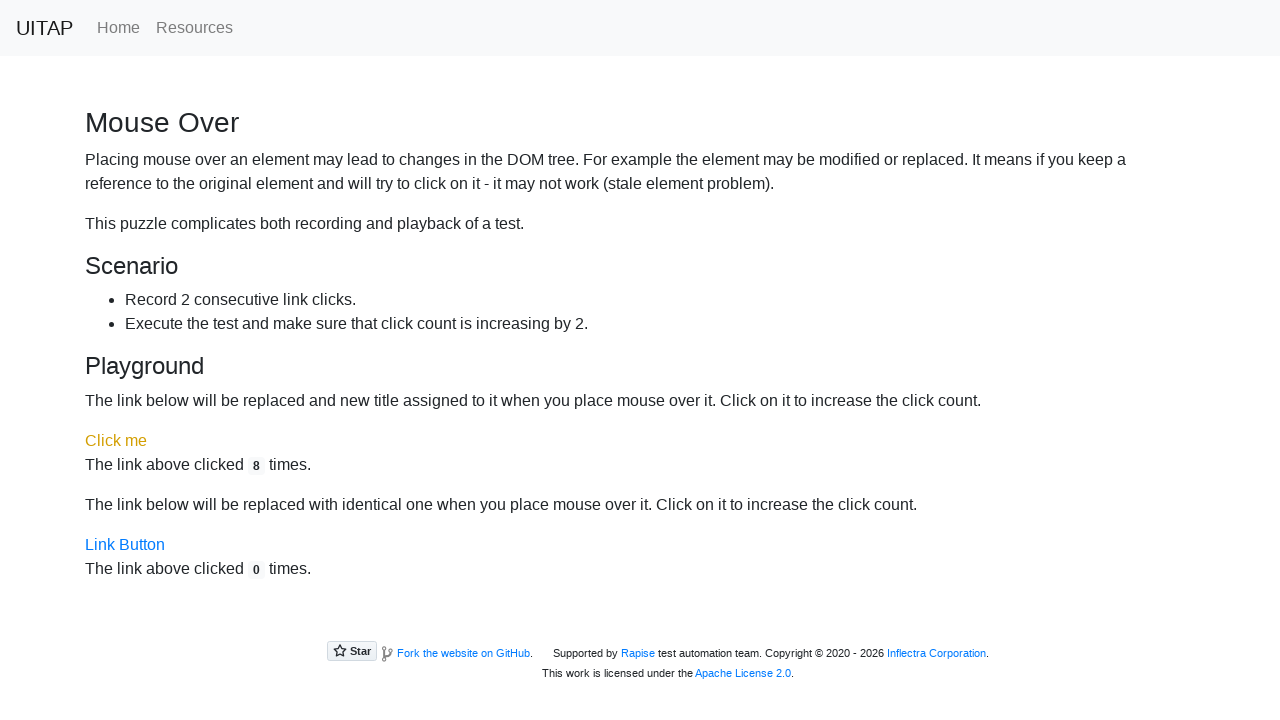

Clicked 'Click me' link (click 9 of 17) at (116, 441) on xpath=//a[text()='Click me']
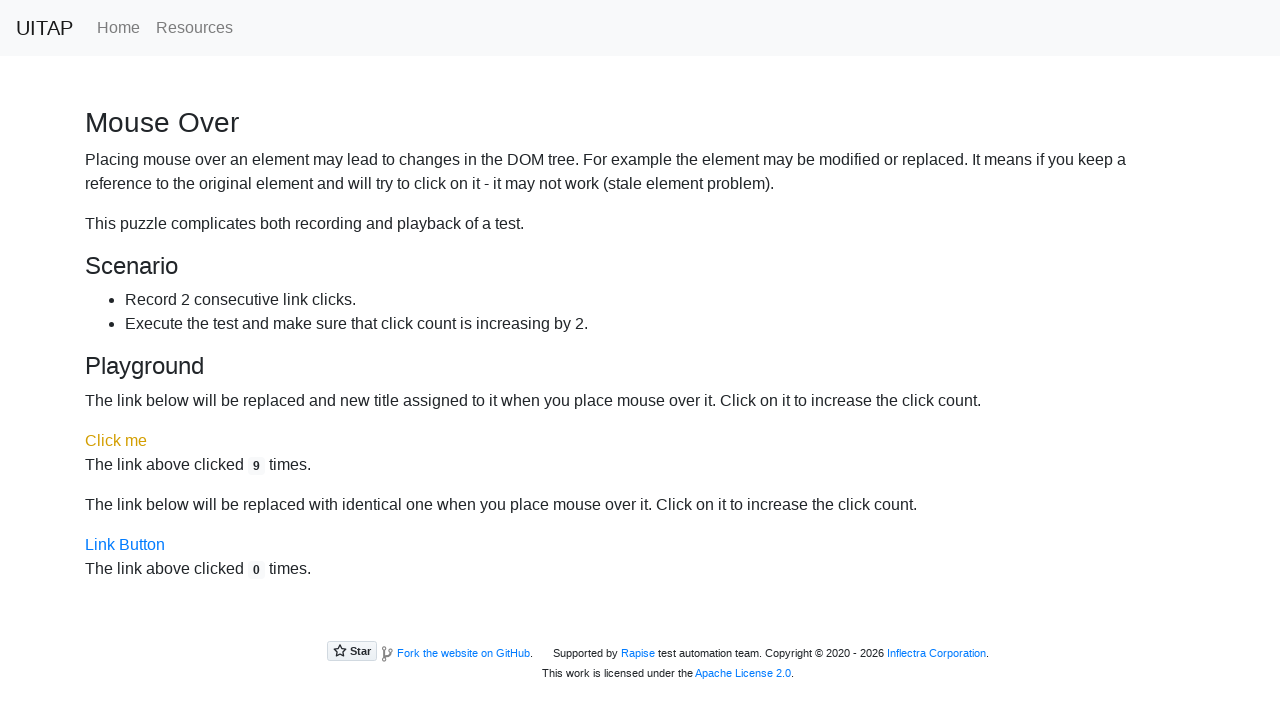

Clicked 'Click me' link (click 10 of 17) at (116, 441) on xpath=//a[text()='Click me']
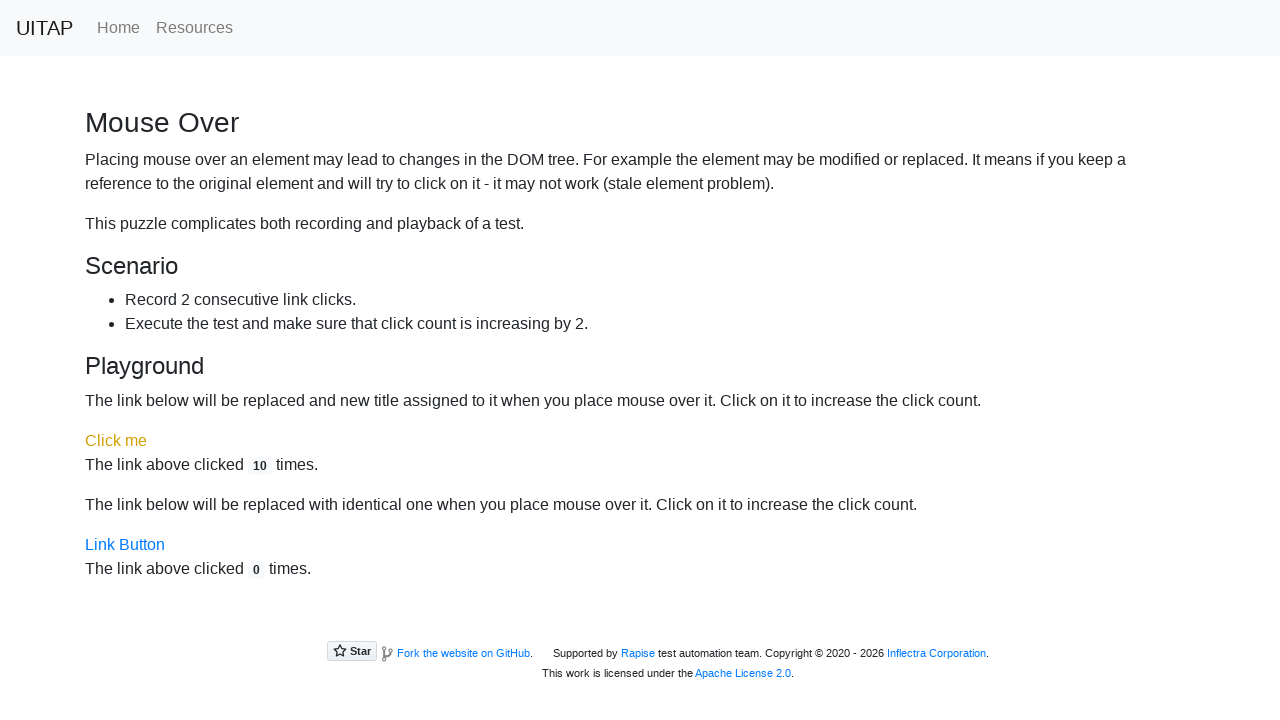

Clicked 'Click me' link (click 11 of 17) at (116, 441) on xpath=//a[text()='Click me']
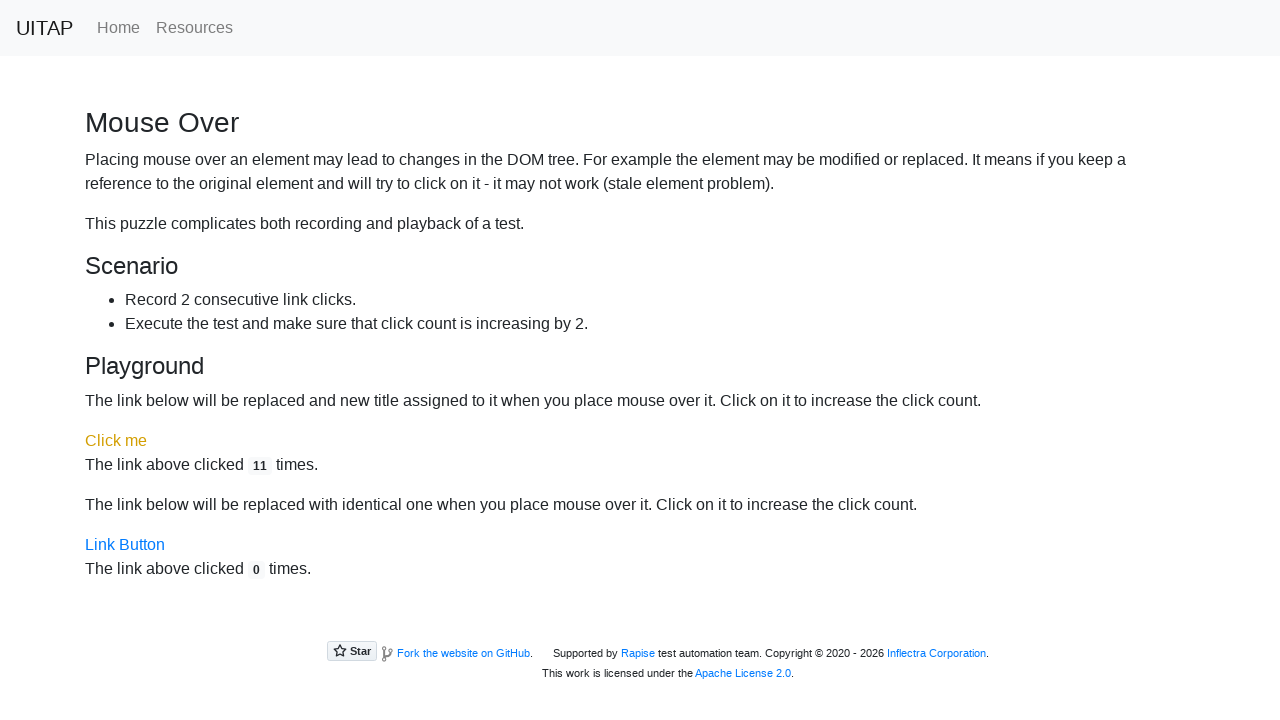

Clicked 'Click me' link (click 12 of 17) at (116, 441) on xpath=//a[text()='Click me']
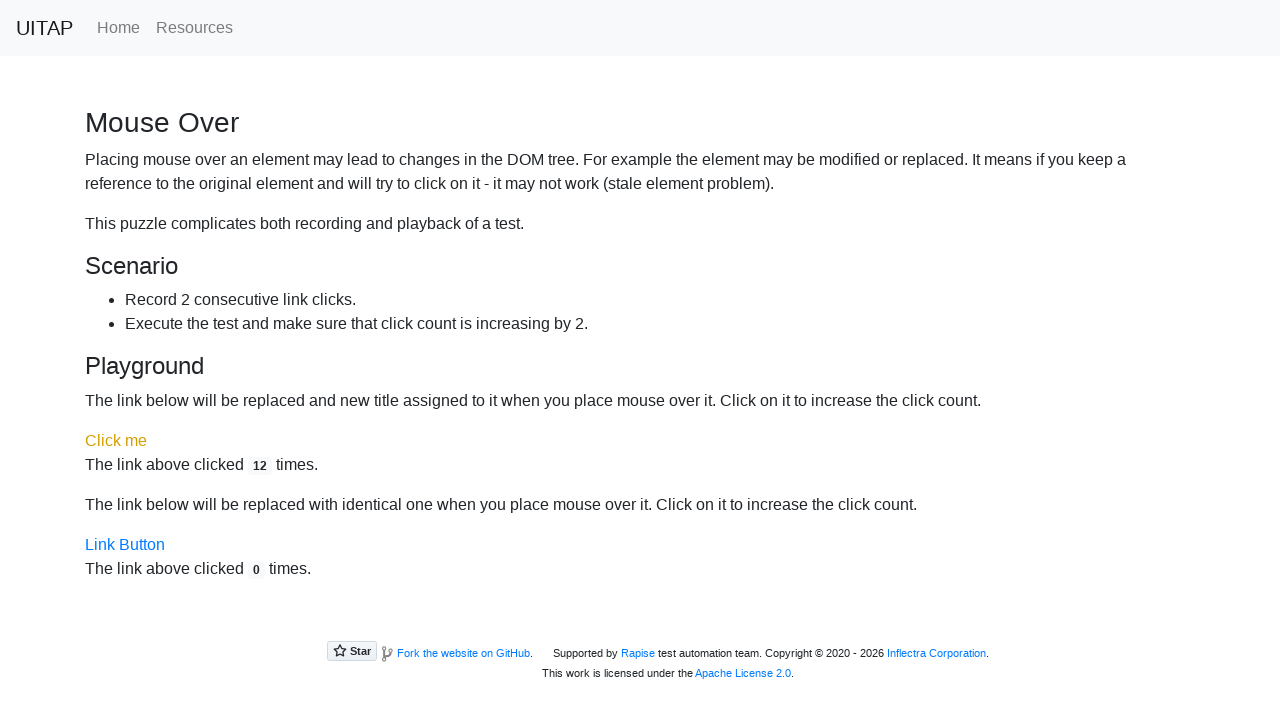

Clicked 'Click me' link (click 13 of 17) at (116, 441) on xpath=//a[text()='Click me']
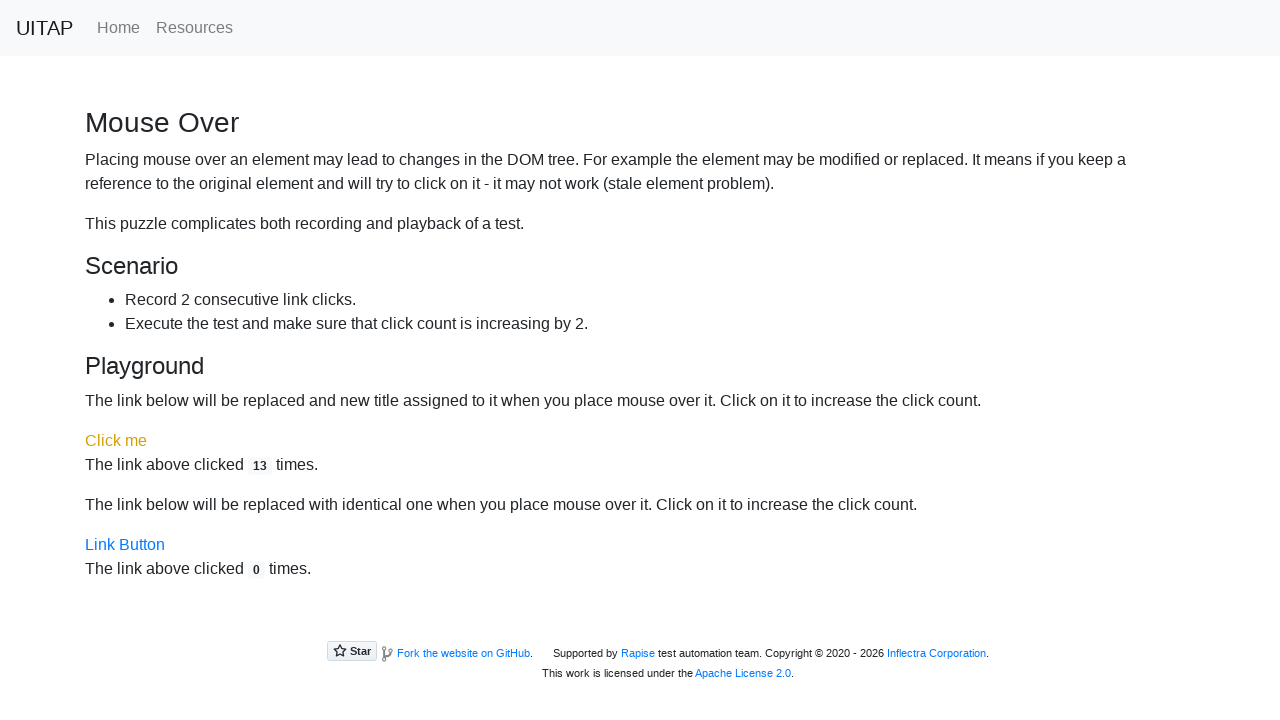

Clicked 'Click me' link (click 14 of 17) at (116, 441) on xpath=//a[text()='Click me']
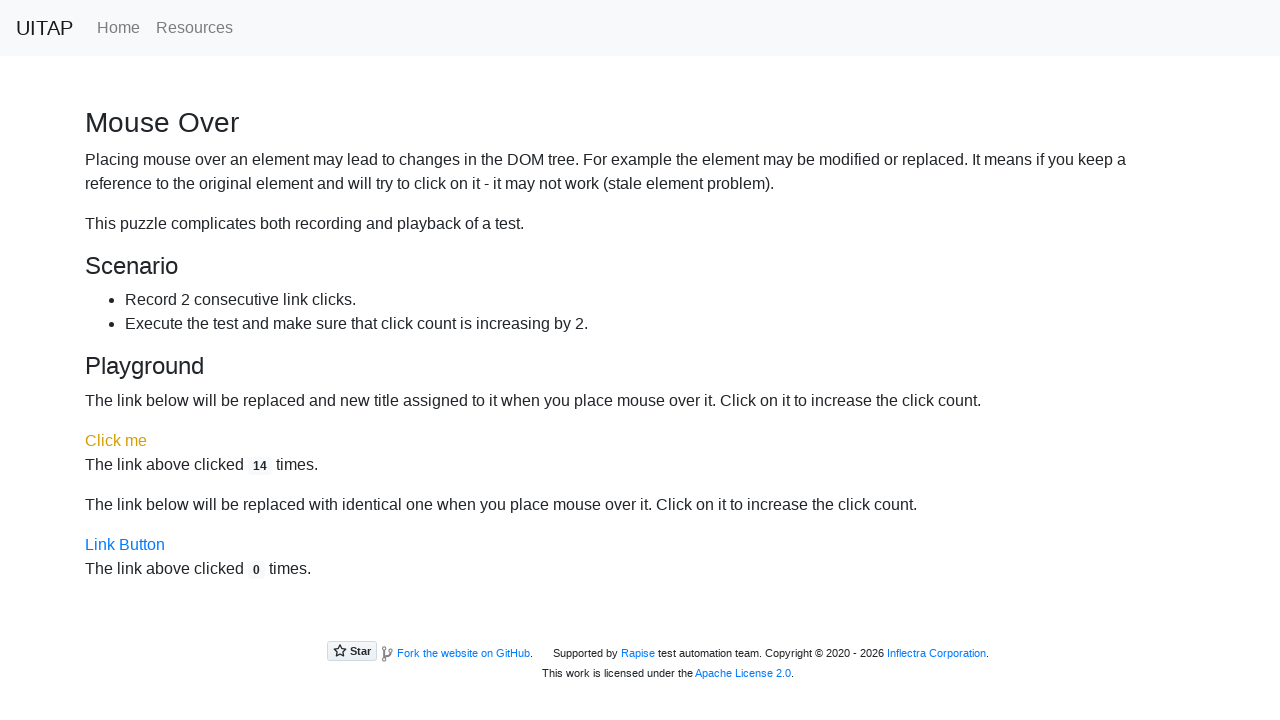

Clicked 'Click me' link (click 15 of 17) at (116, 441) on xpath=//a[text()='Click me']
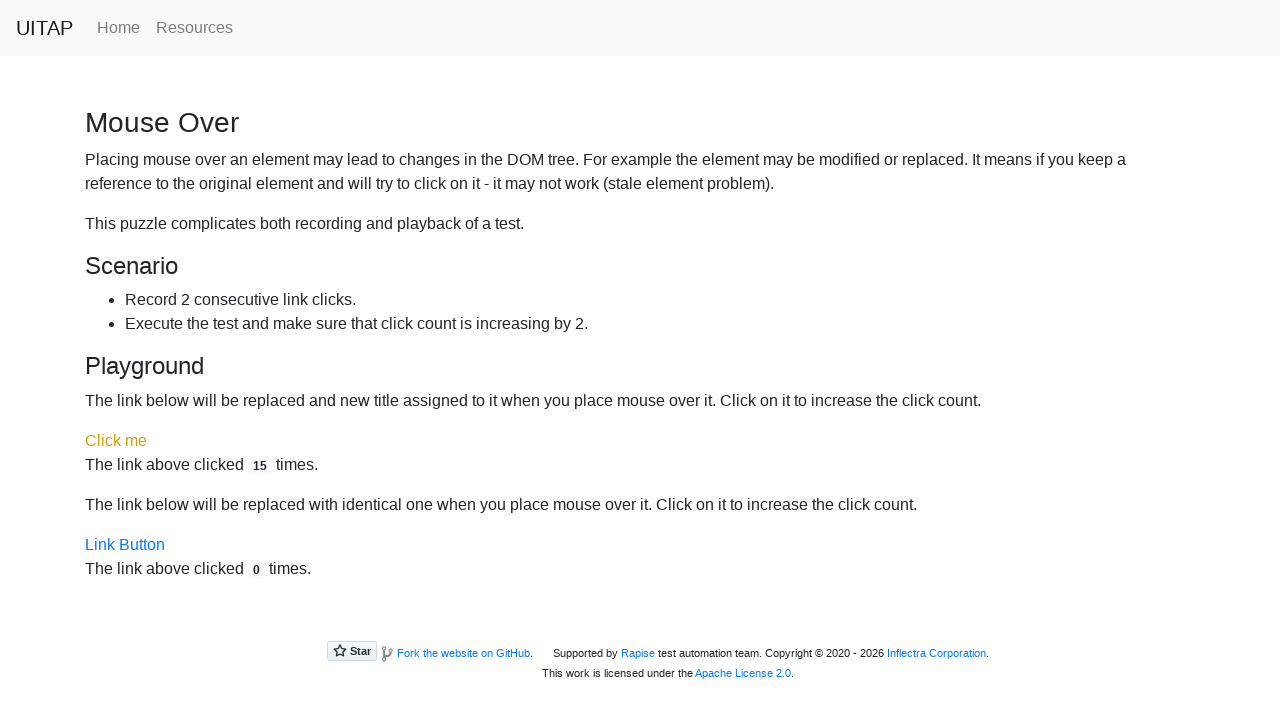

Clicked 'Click me' link (click 16 of 17) at (116, 441) on xpath=//a[text()='Click me']
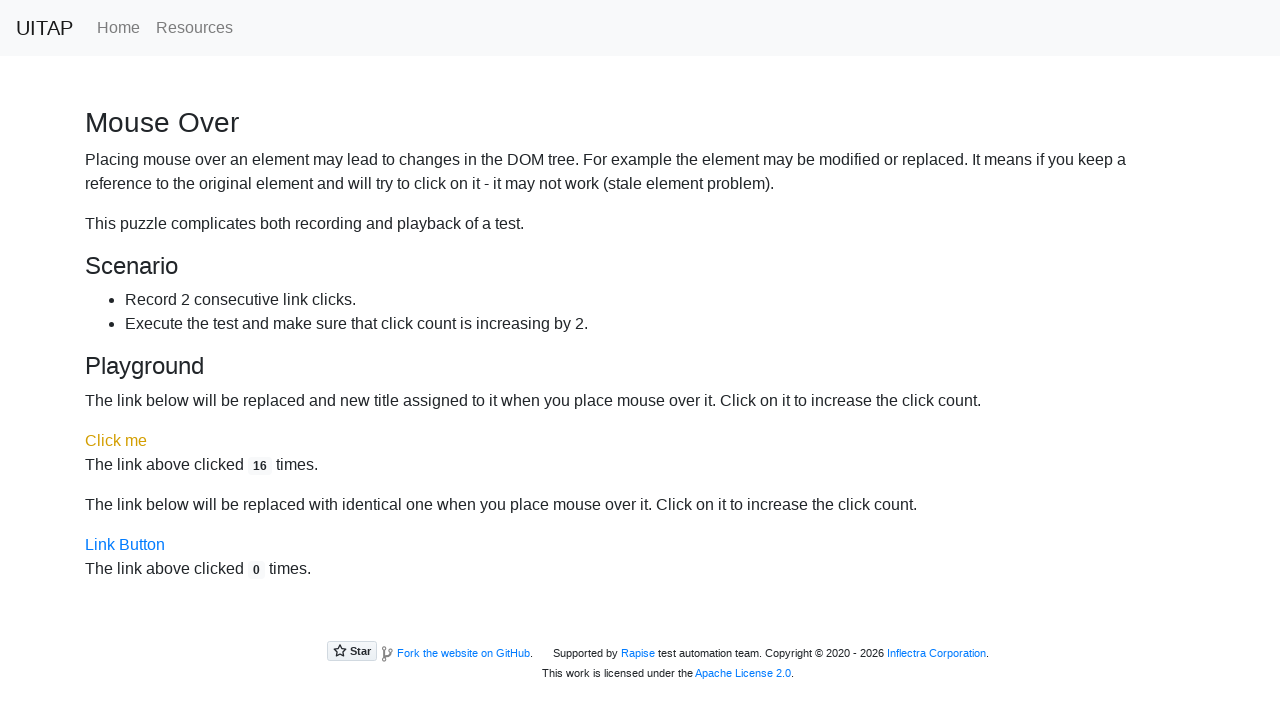

Clicked 'Click me' link (click 17 of 17) at (116, 441) on xpath=//a[text()='Click me']
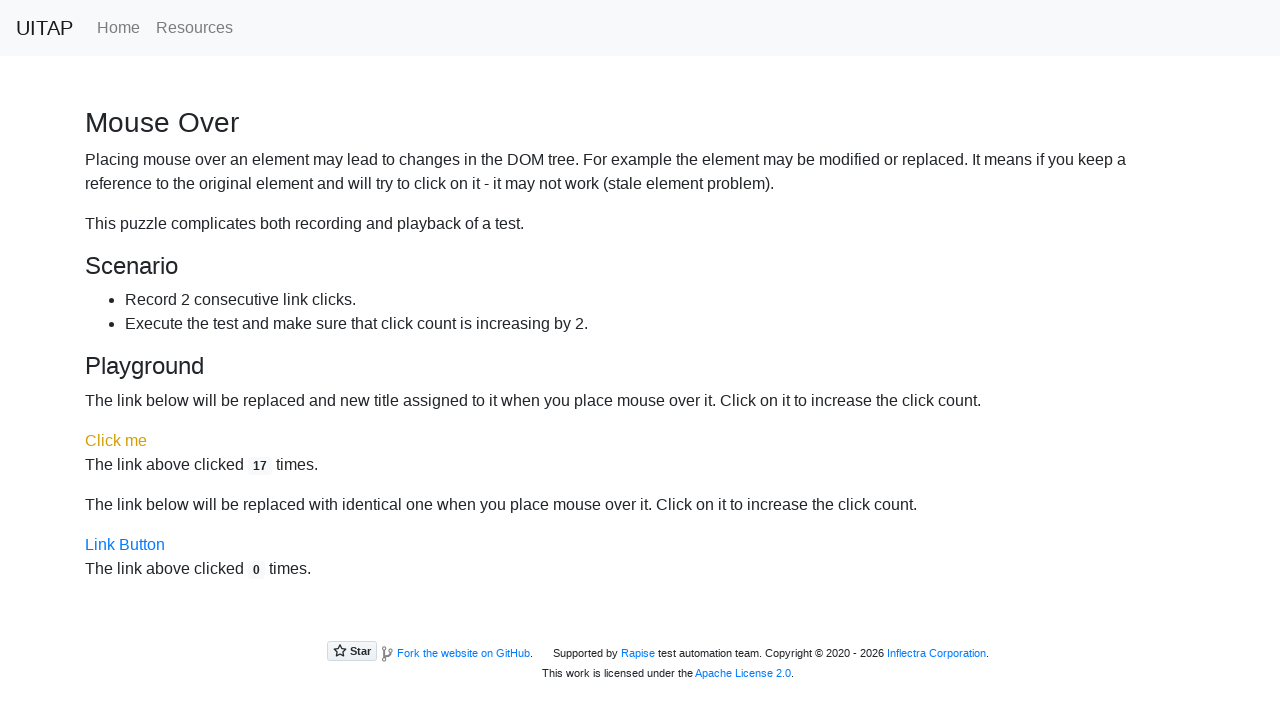

Waited 3 seconds for click count to update
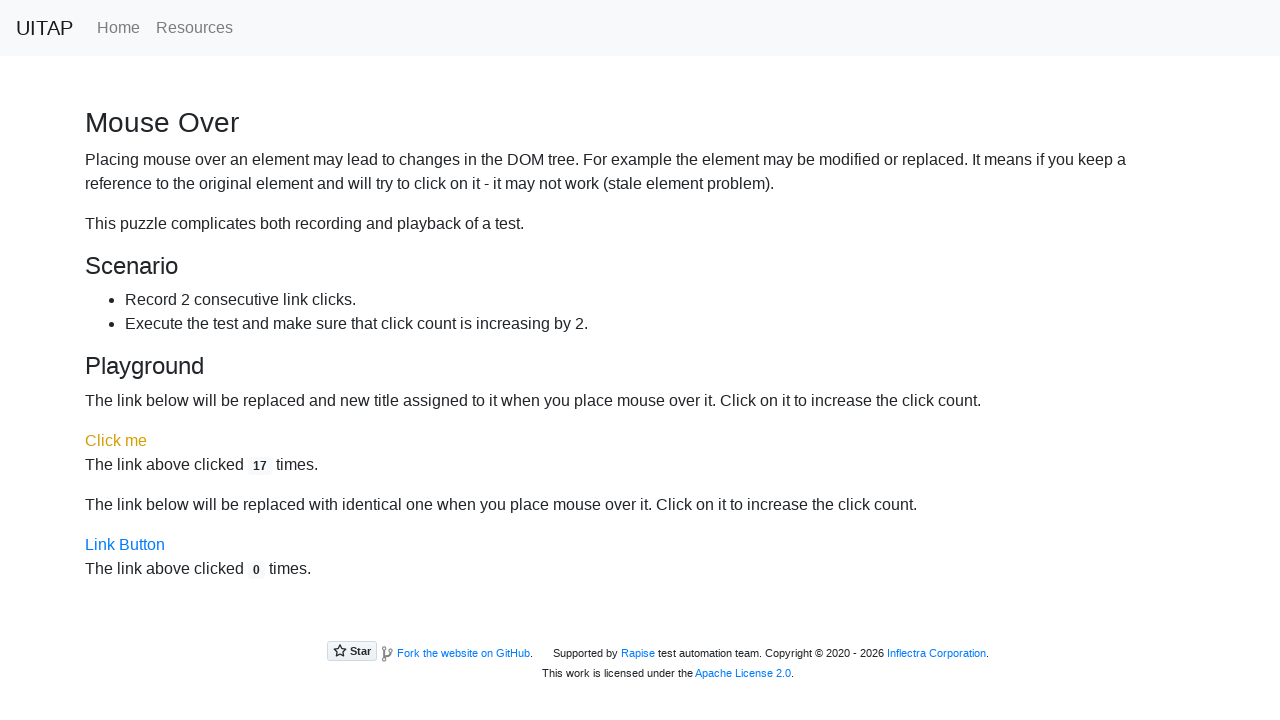

Retrieved click count from page: 17
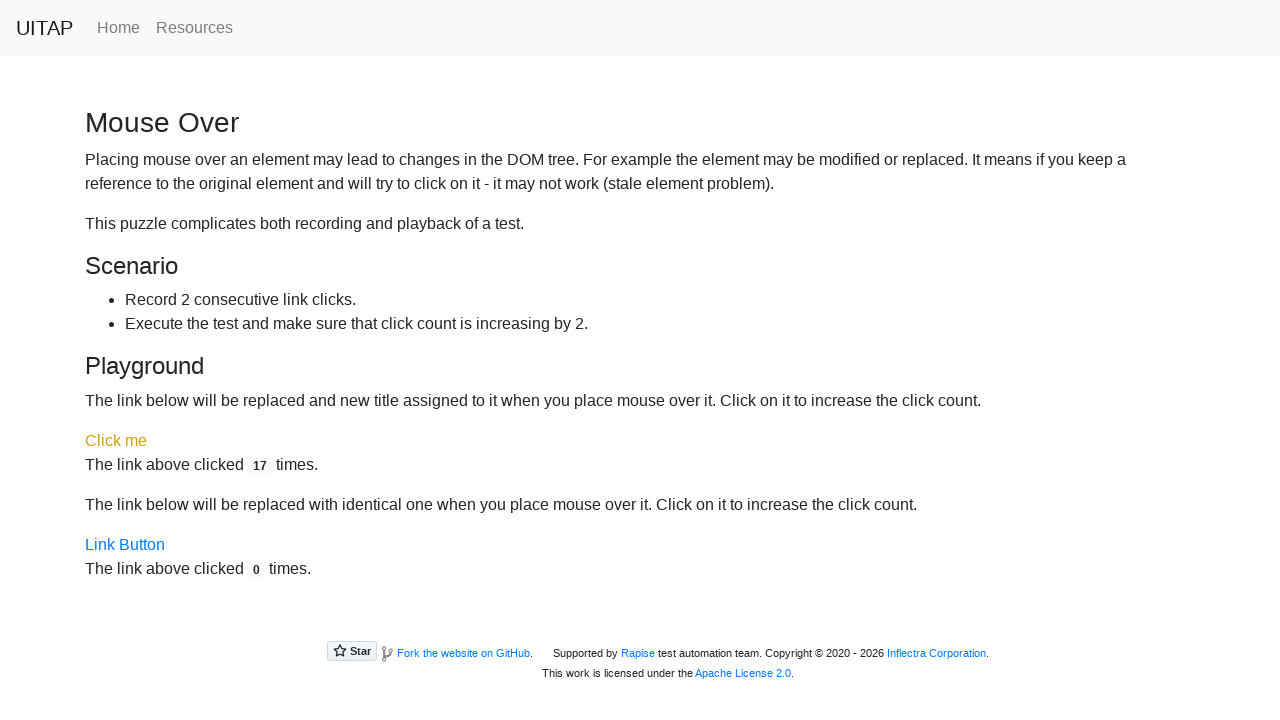

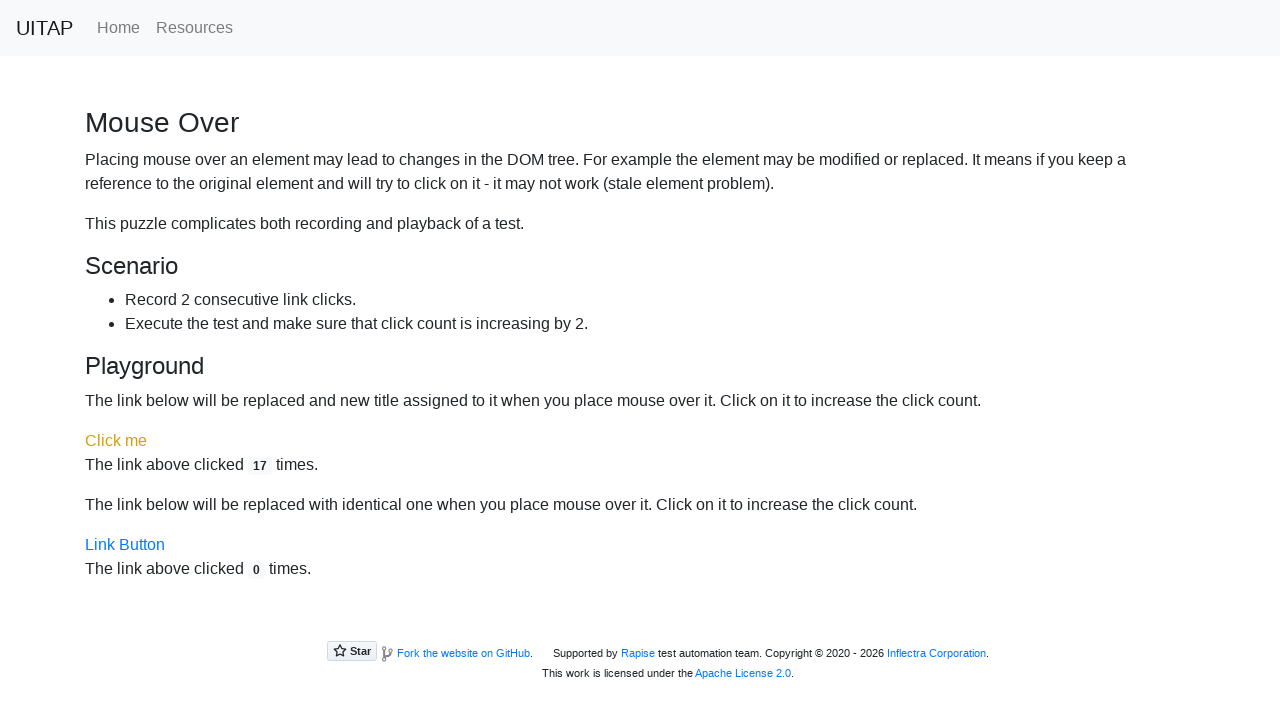